Tests visibility states by clicking a hide button and checking visibility of various buttons with different hiding techniques

Starting URL: http://uitestingplayground.com

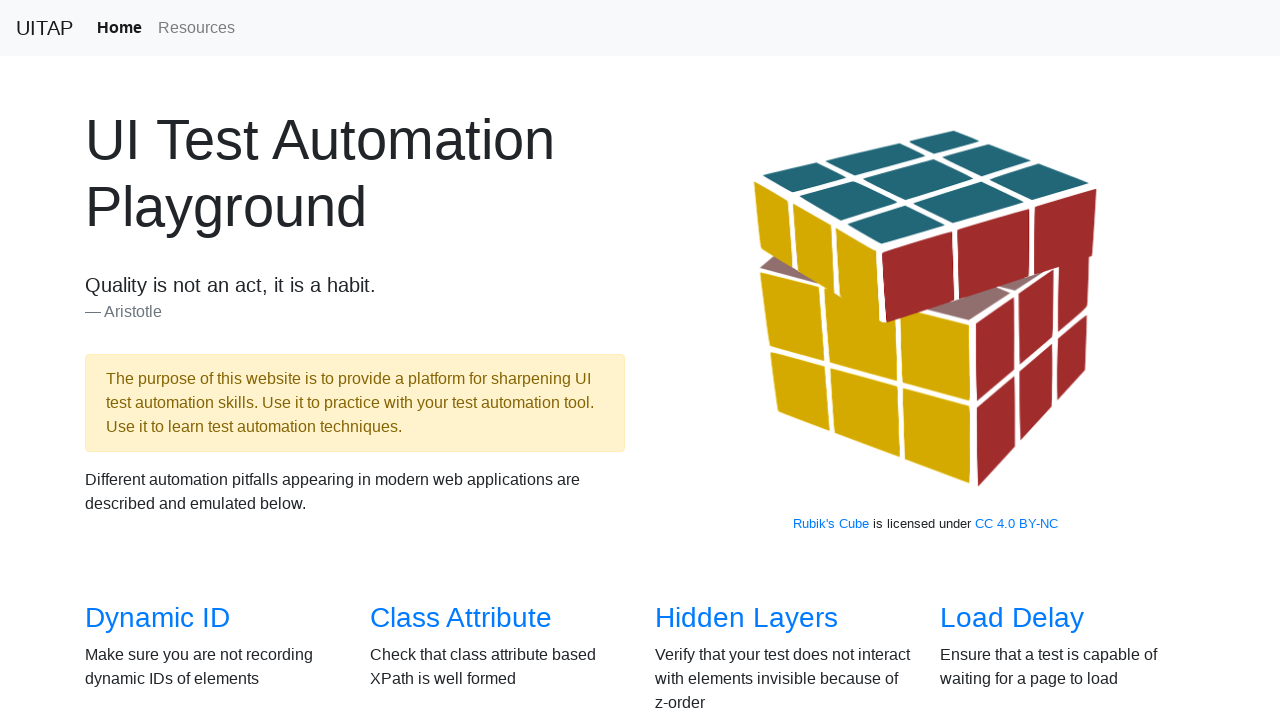

Clicked on Visibility link to navigate to test page at (135, 360) on internal:role=link[name="Visibility"i]
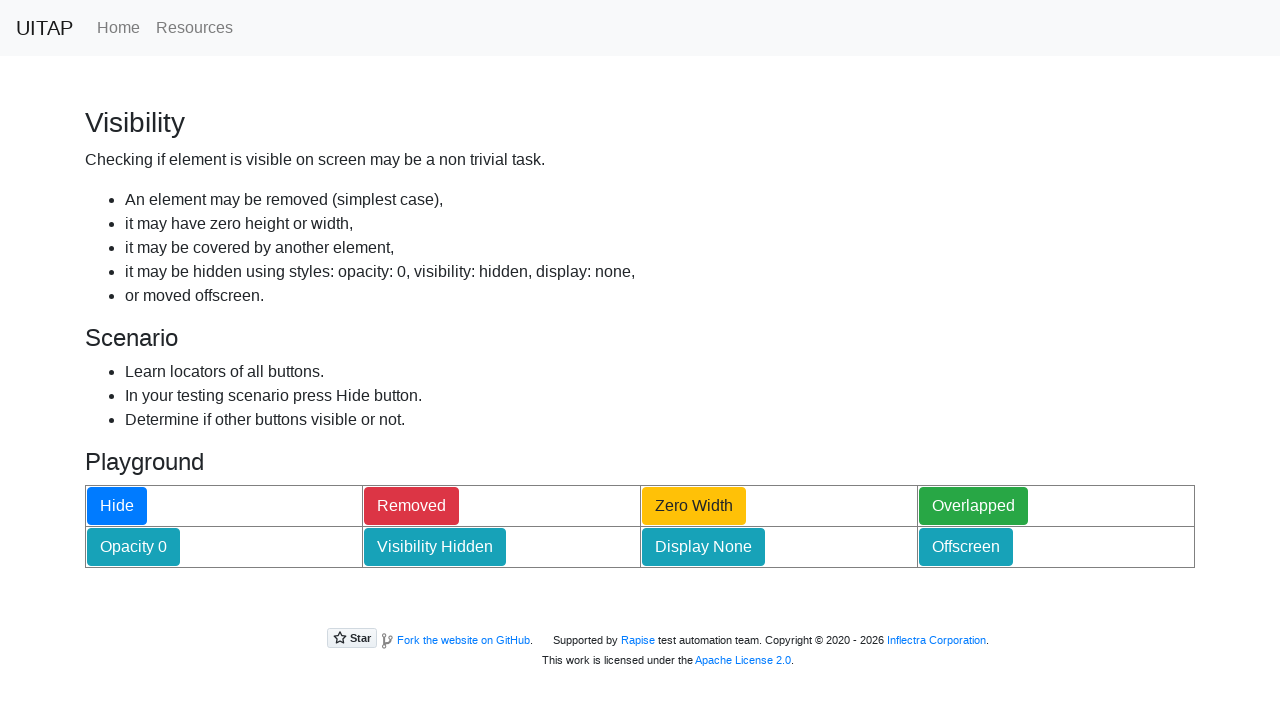

Clicked hide button to trigger visibility changes at (117, 506) on #hideButton
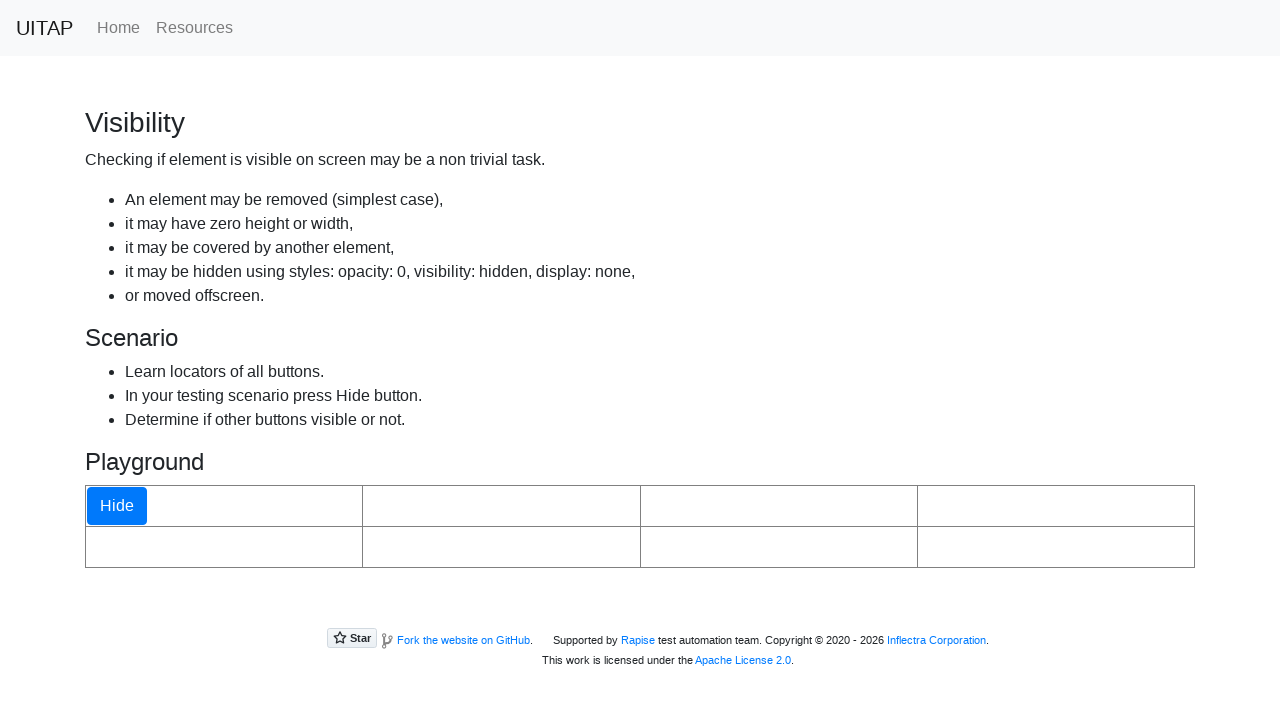

Checked visibility of removedButton: False
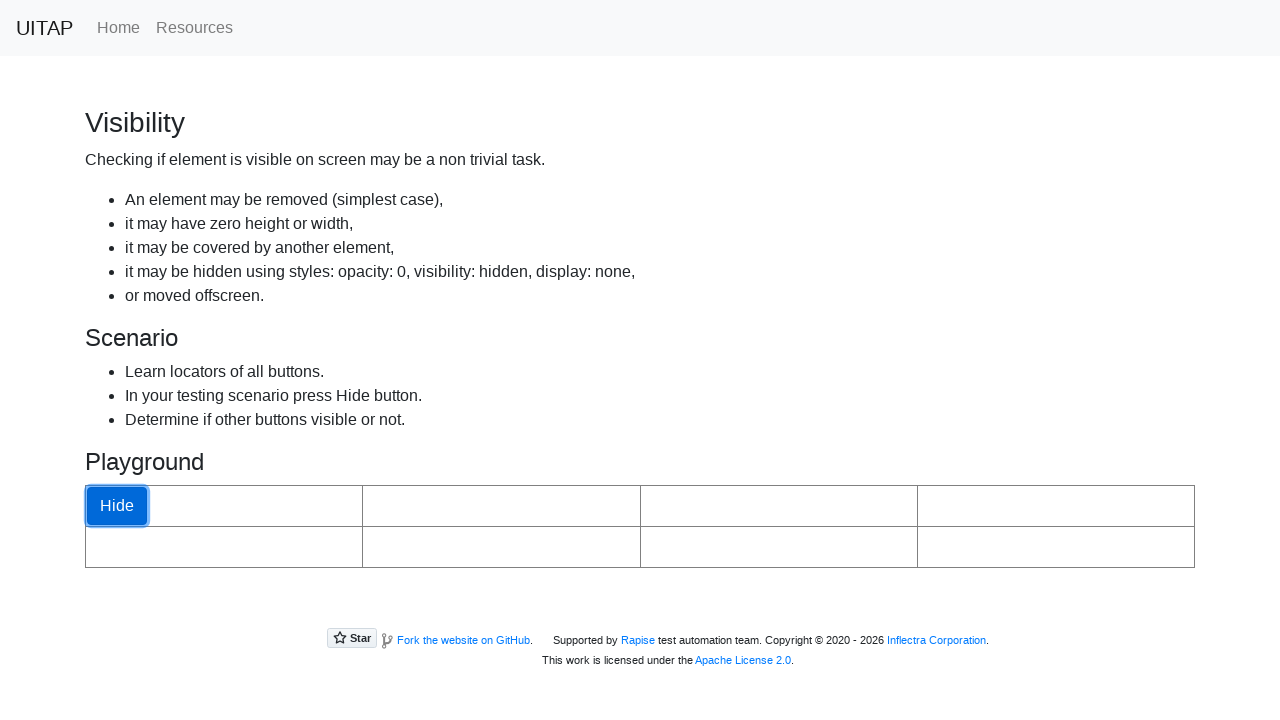

Checked visibility of zeroWidthButton: False
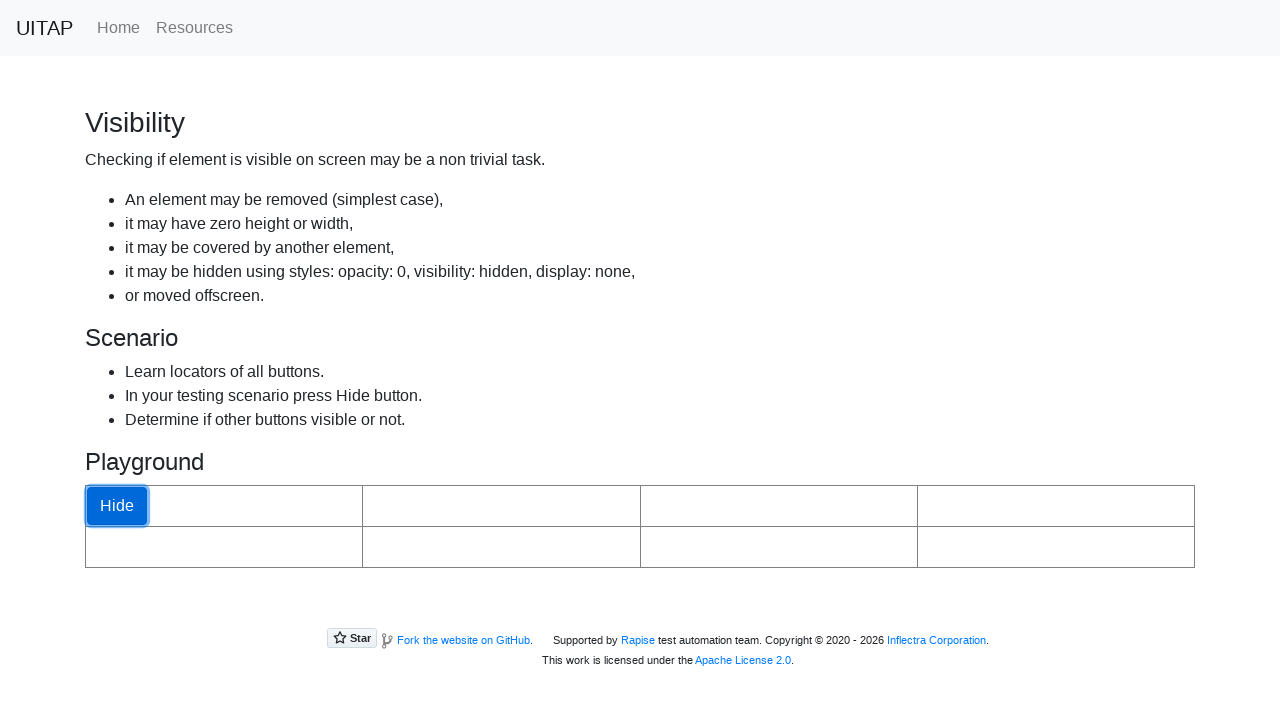

Checked visibility of overlappedButton: True
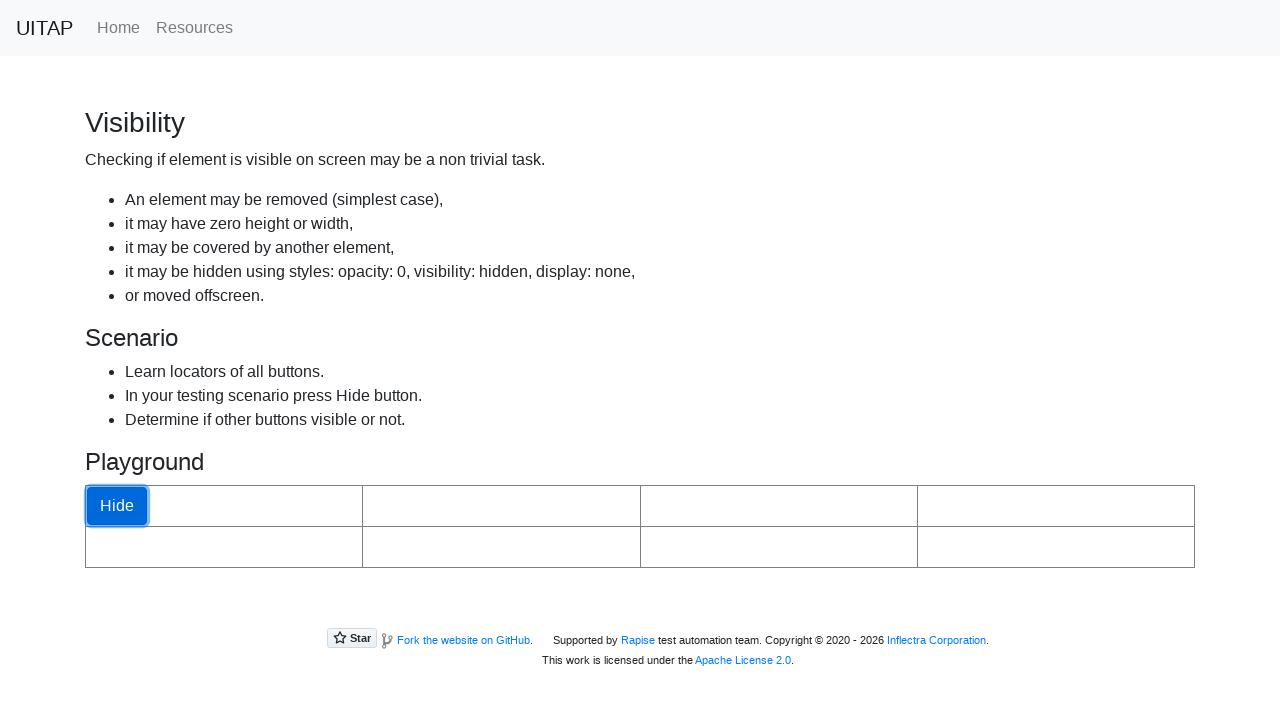

Checked visibility of transparentButton: True
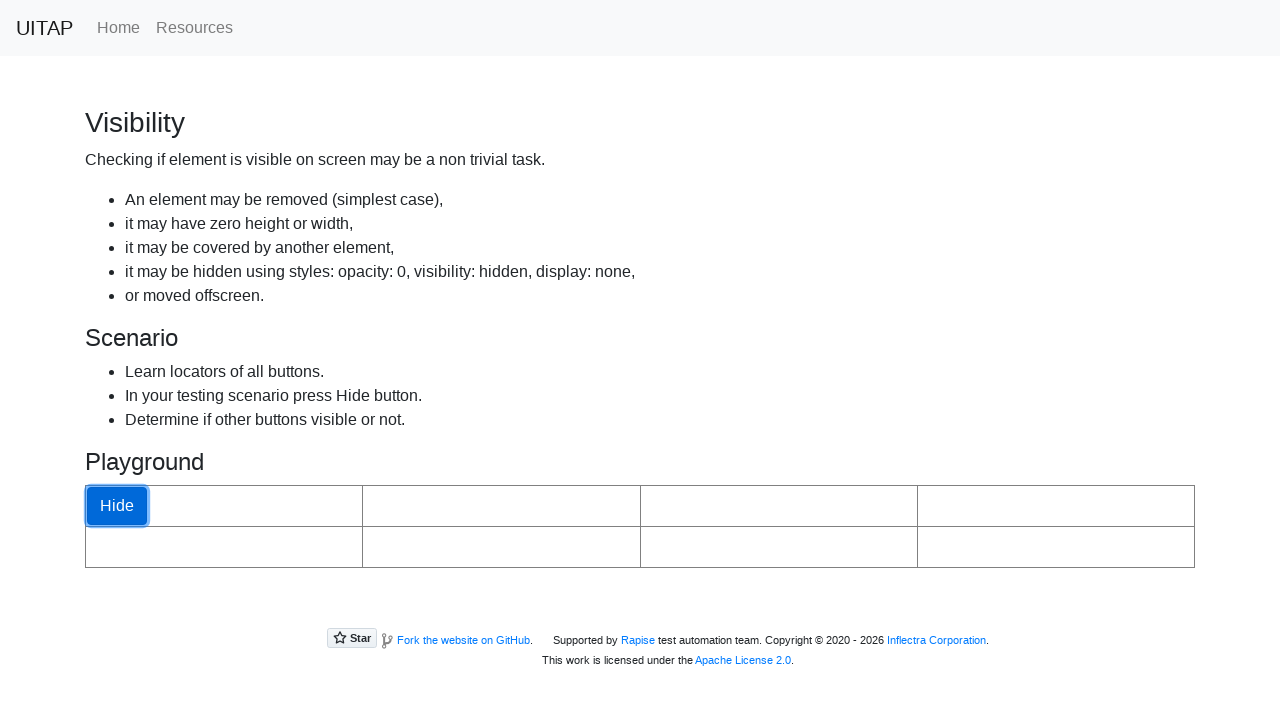

Checked visibility of invisibleButton: False
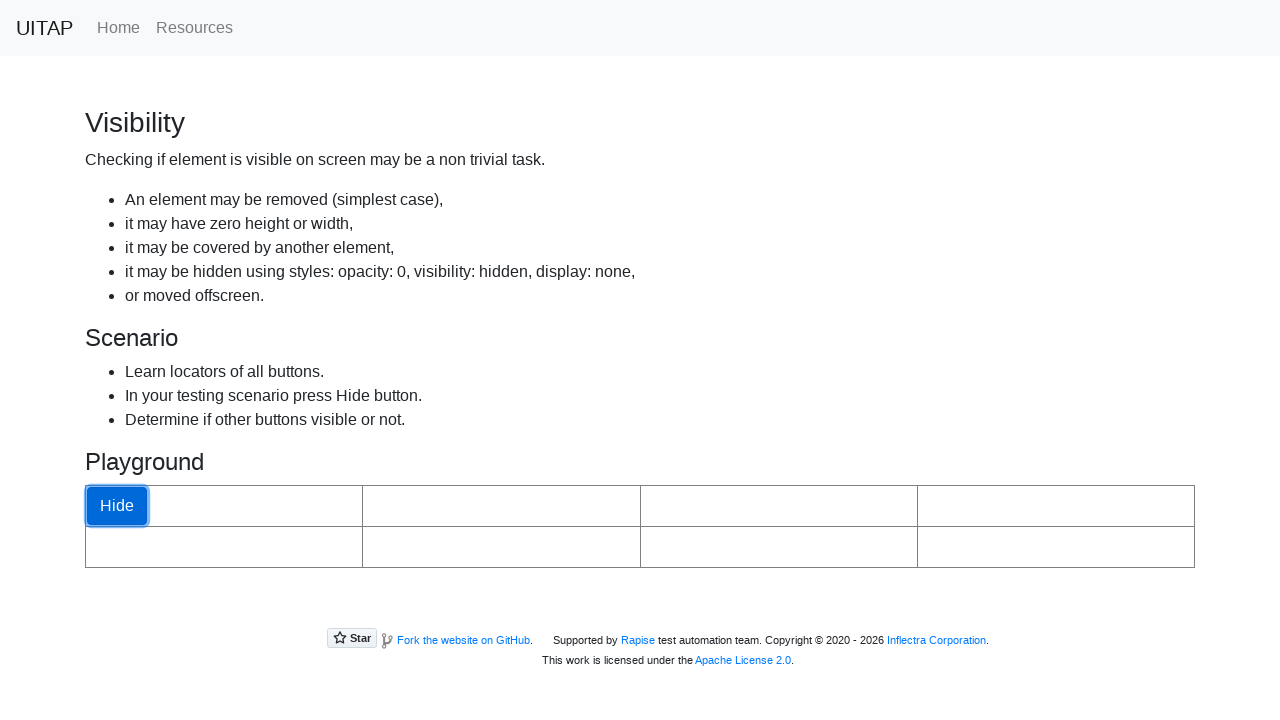

Checked visibility of notdisplayedButton: False
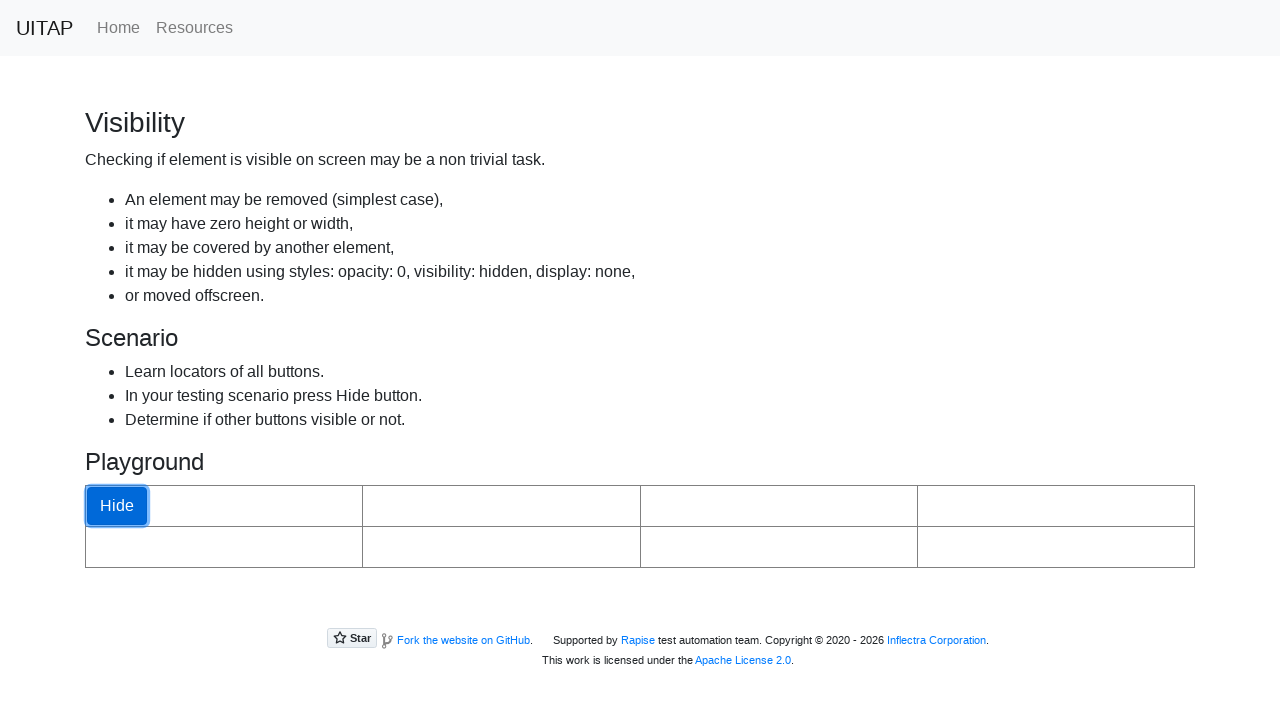

Checked visibility of offscreenButton: True
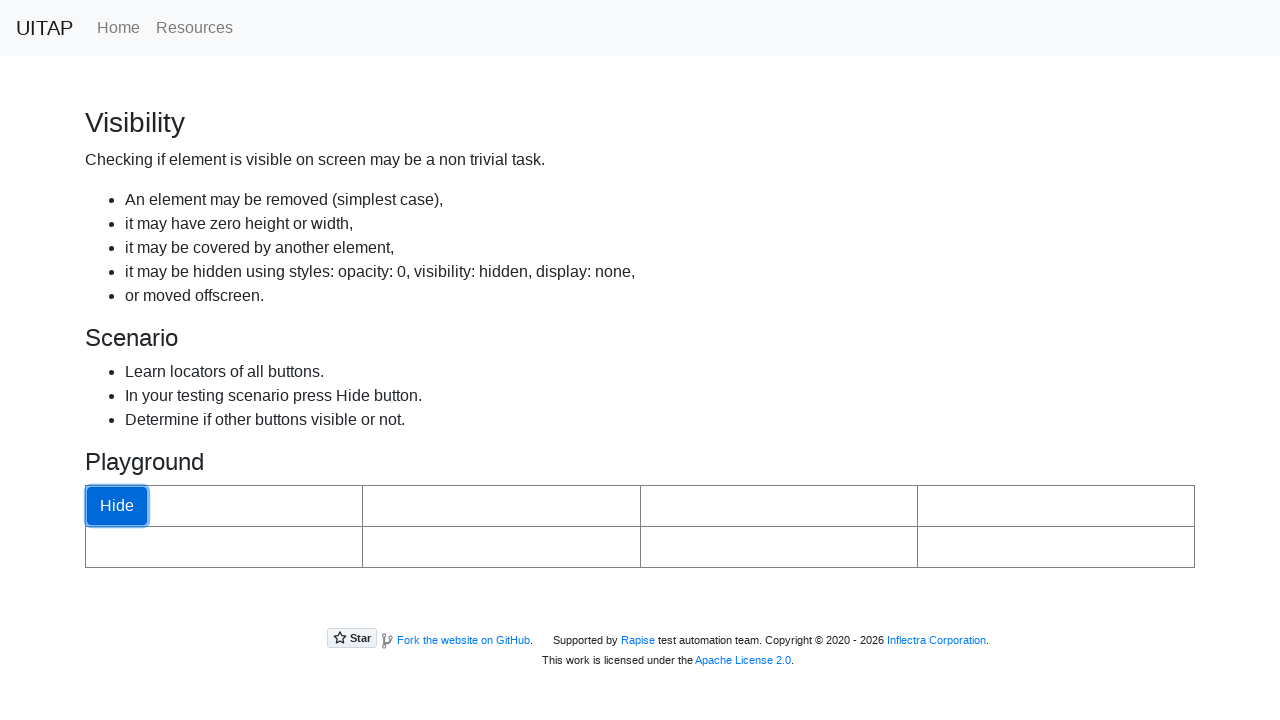

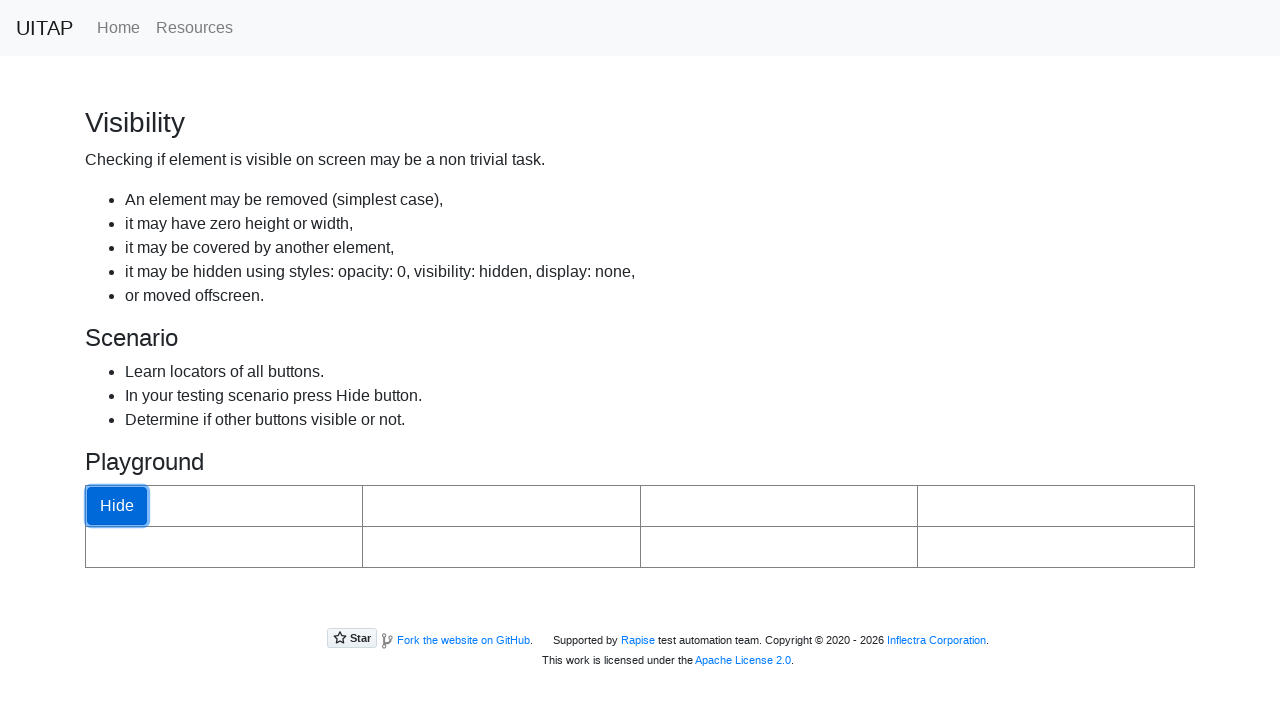